Tests clicking a button with dynamic ID by locating it through its text content, repeated 3 times

Starting URL: http://uitestingplayground.com/dynamicid

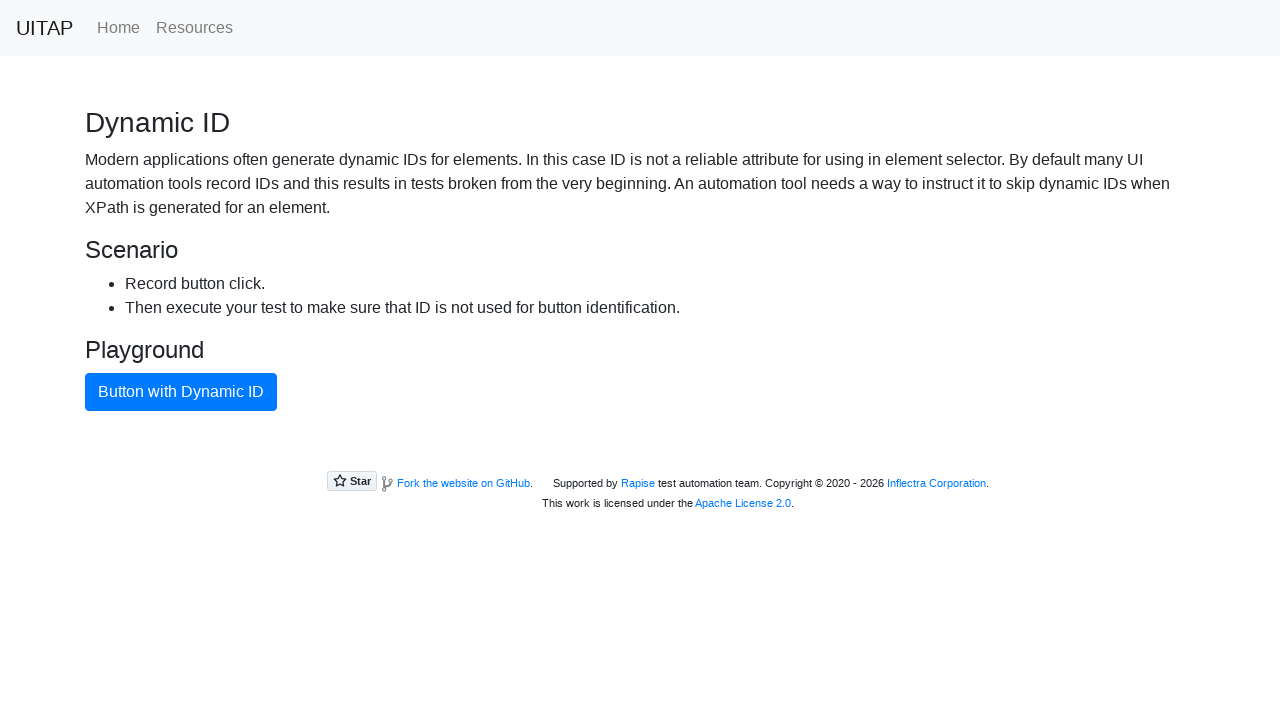

Clicked button with dynamic ID (iteration 1) at (181, 392) on xpath=//button[text()='Button with Dynamic ID']
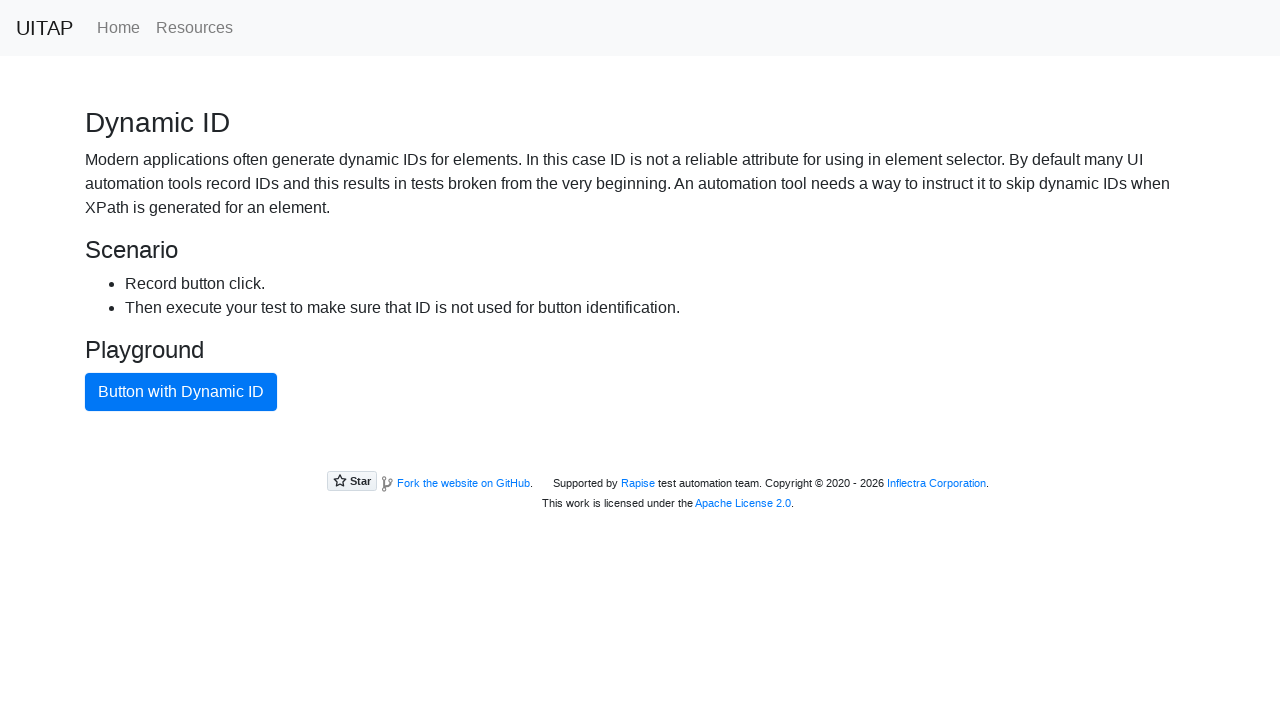

Navigated back to dynamic ID page for next iteration
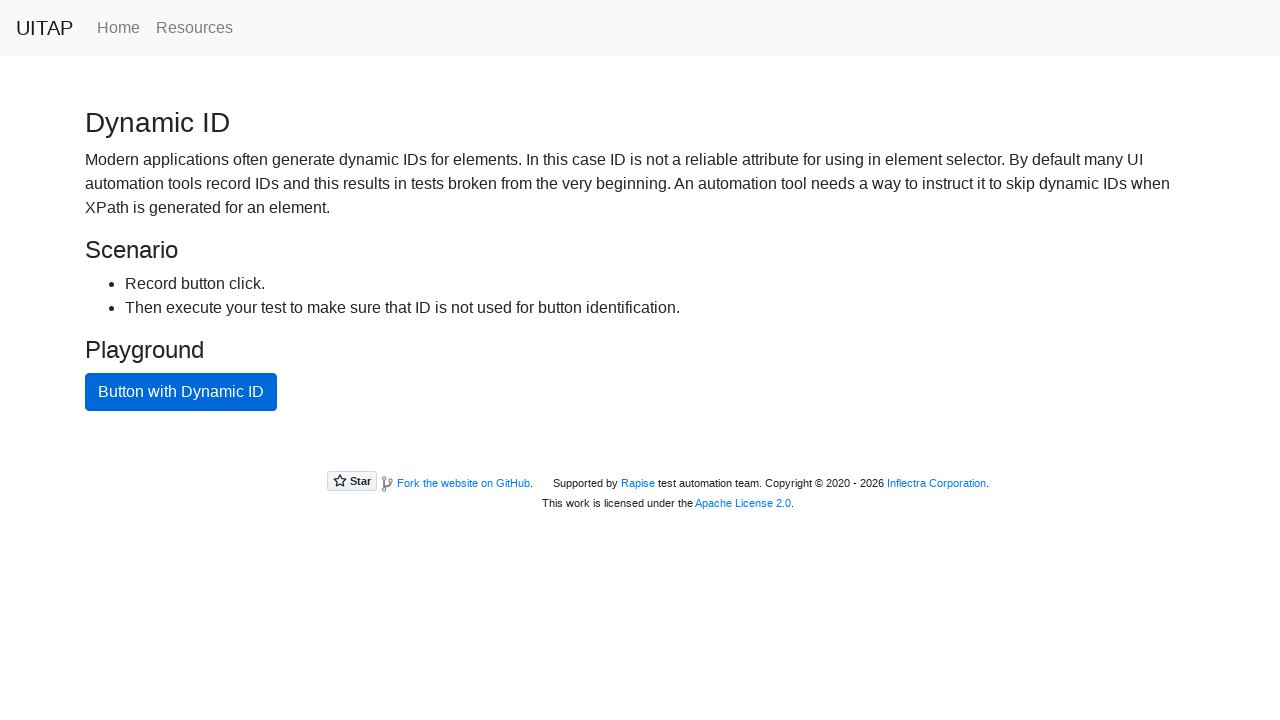

Clicked button with dynamic ID (iteration 2) at (181, 392) on xpath=//button[text()='Button with Dynamic ID']
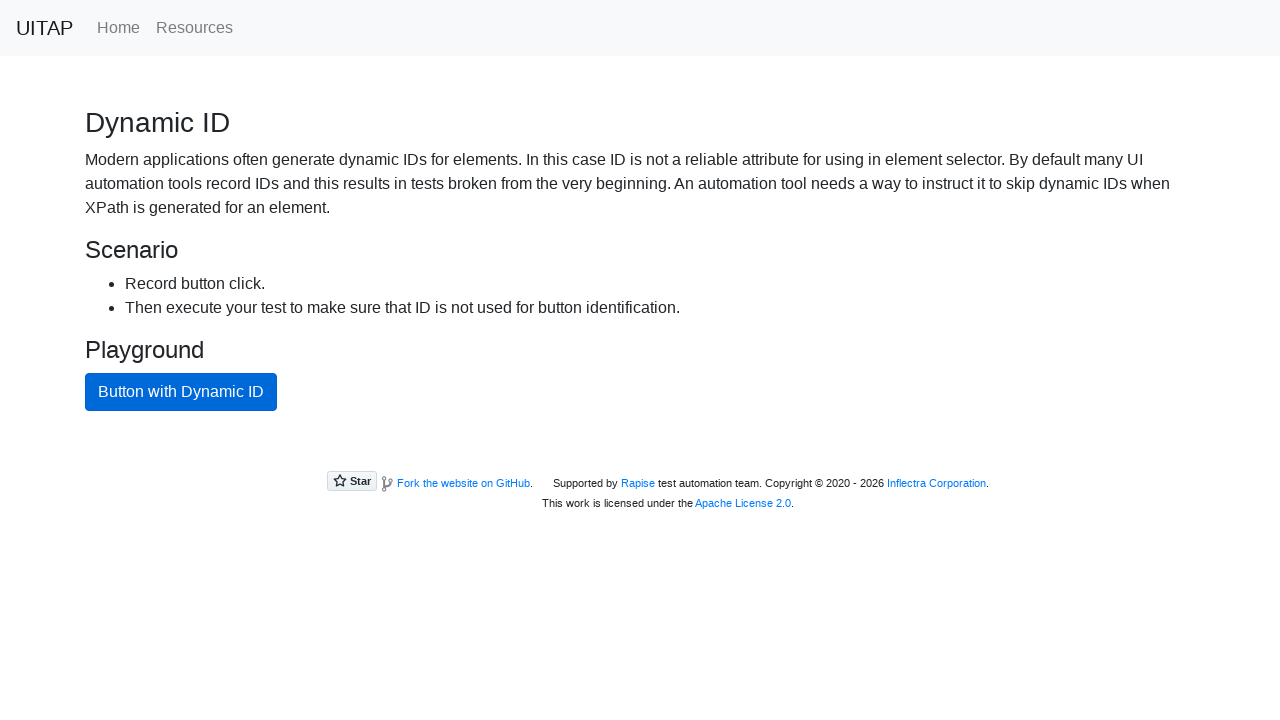

Navigated back to dynamic ID page for next iteration
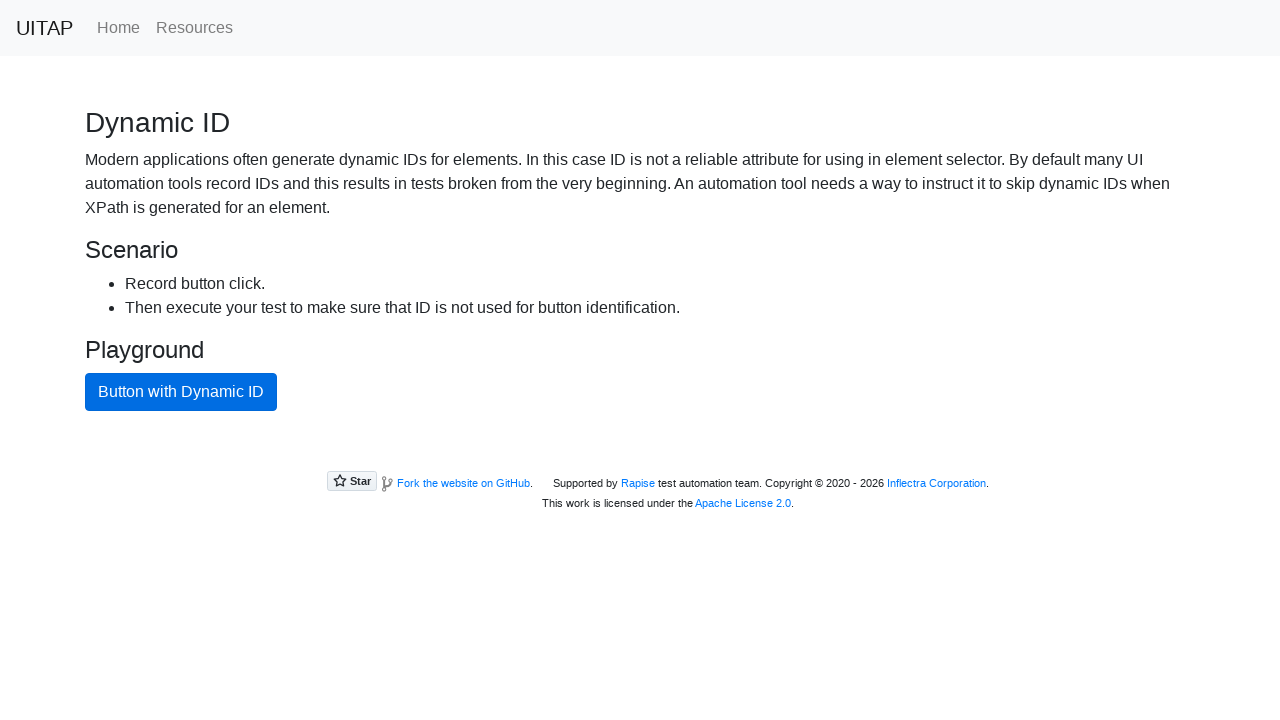

Clicked button with dynamic ID (iteration 3) at (181, 392) on xpath=//button[text()='Button with Dynamic ID']
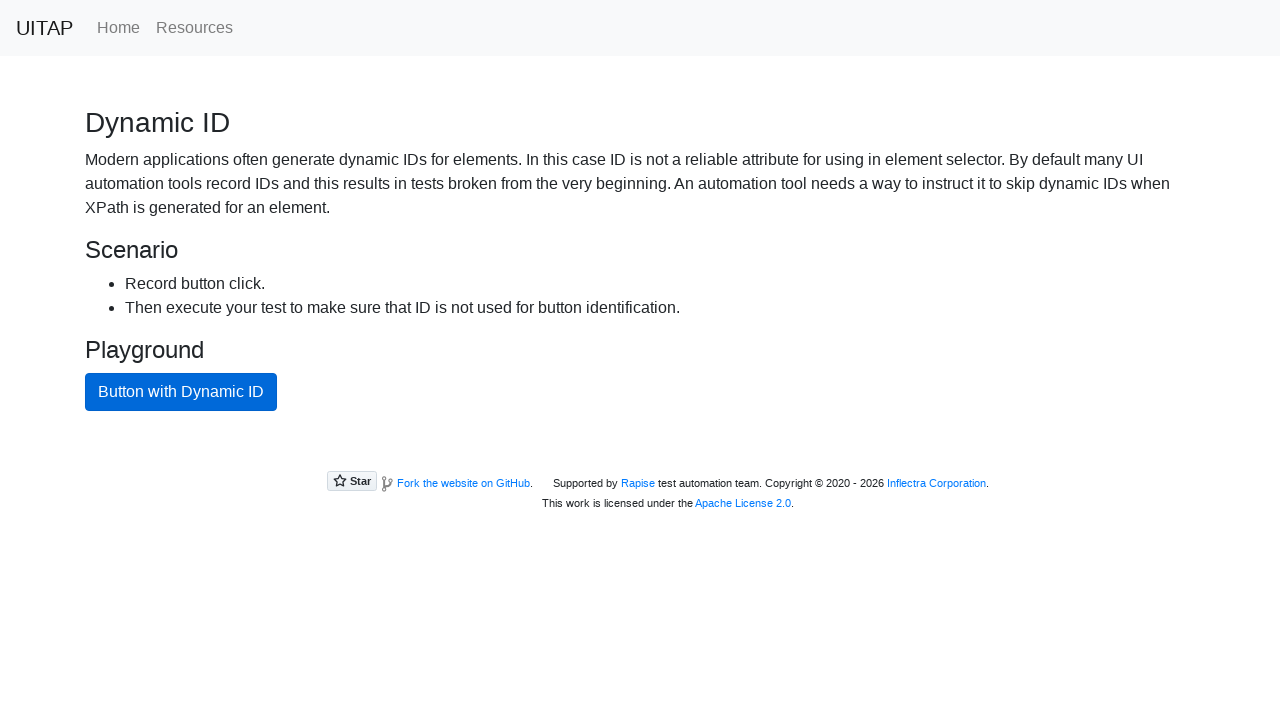

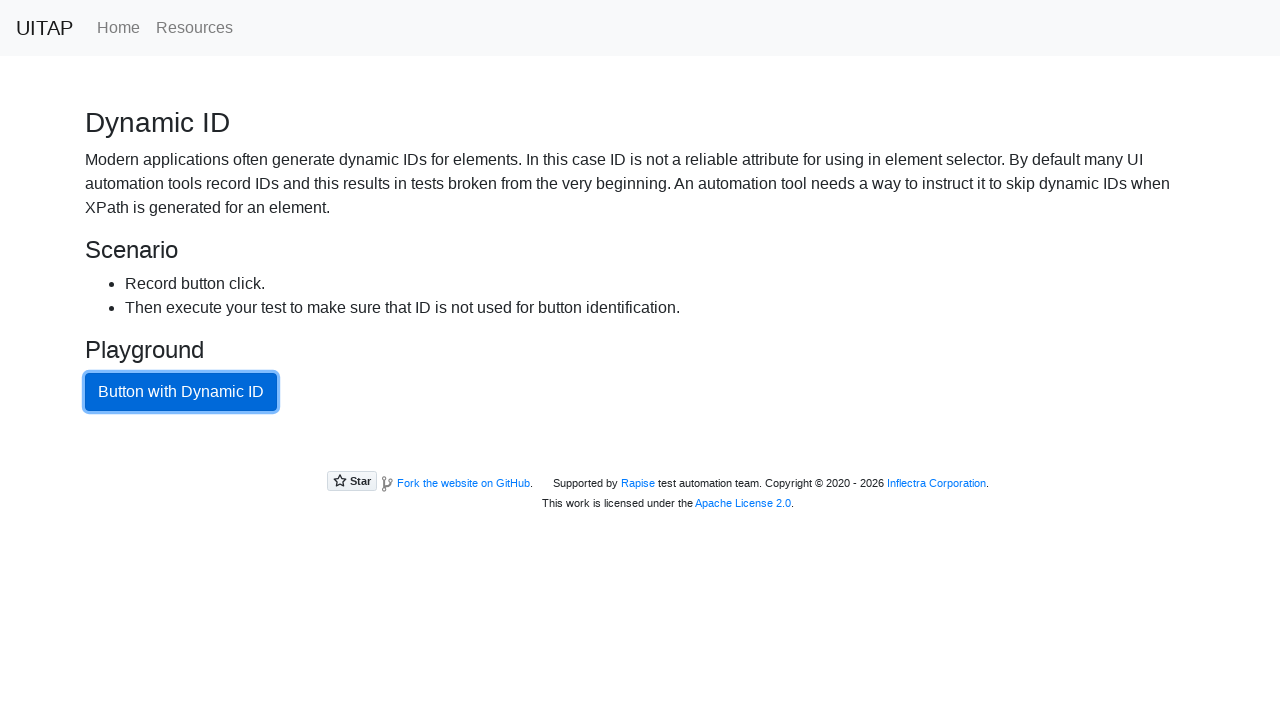